Tests double-click functionality on a jQuery demo page by double-clicking a block element within an iframe and verifying the action was performed

Starting URL: https://api.jquery.com/dblclick/

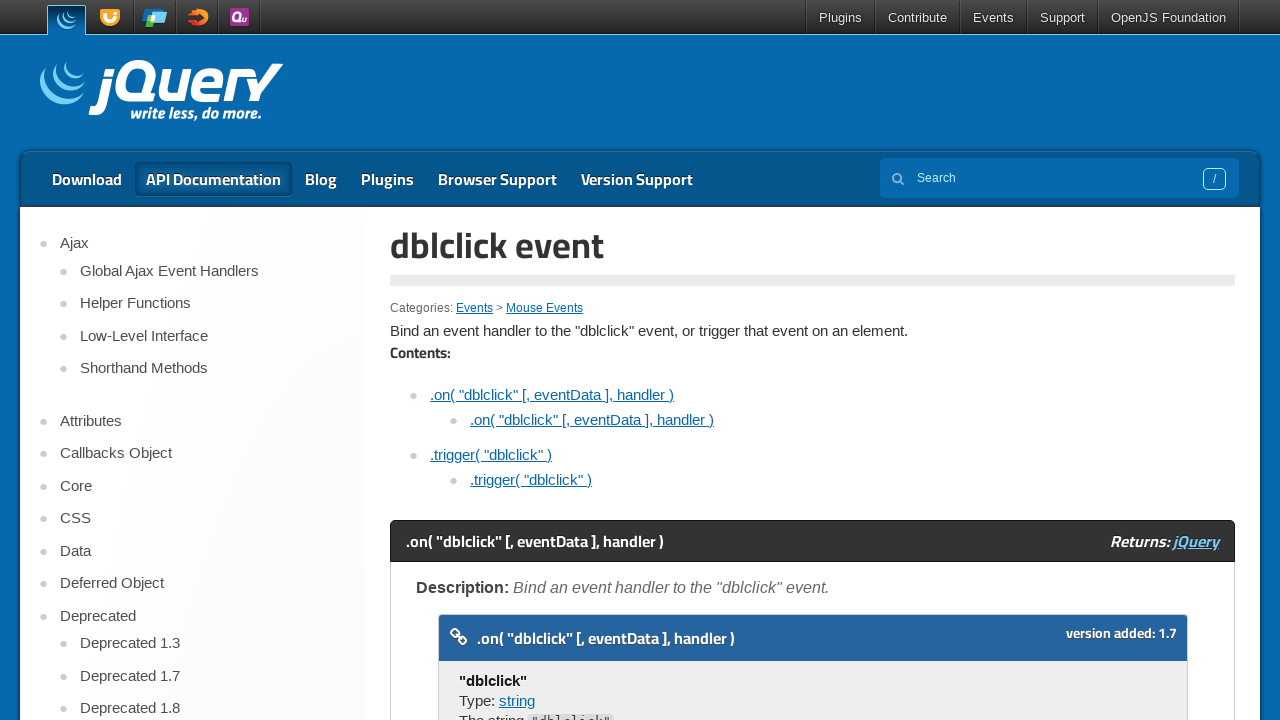

Waited for iframe to load
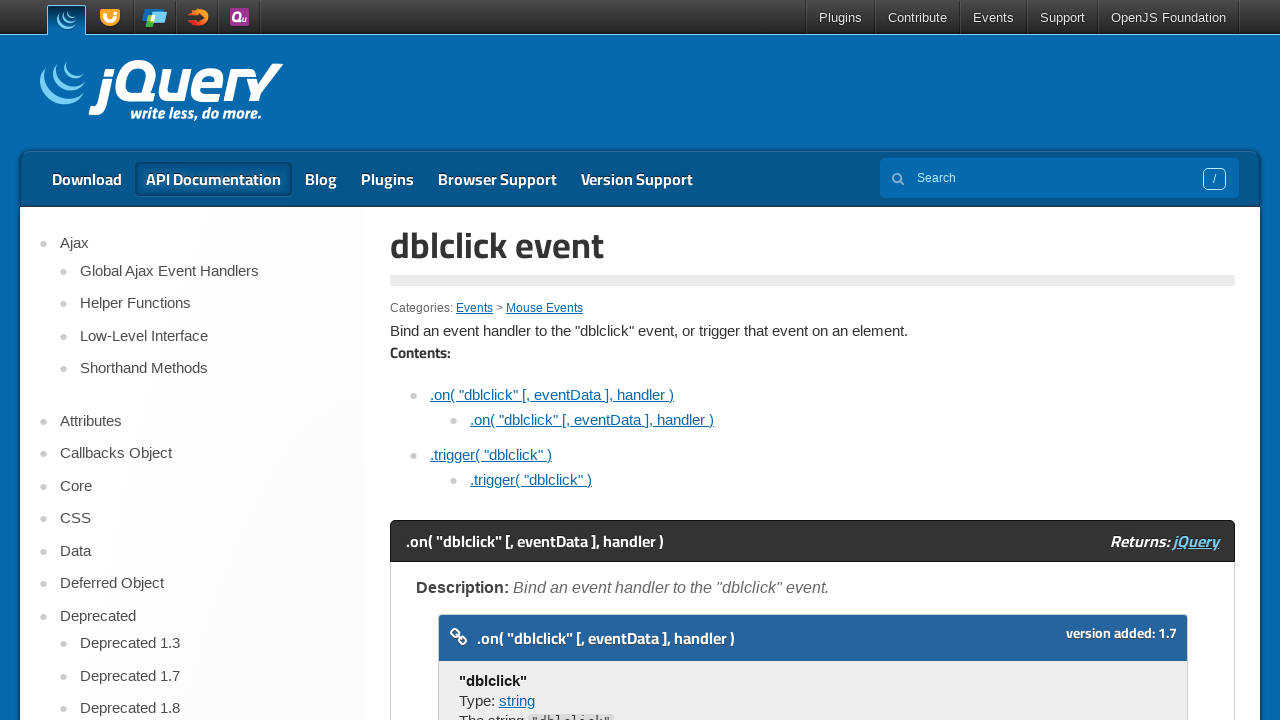

Located and switched to iframe
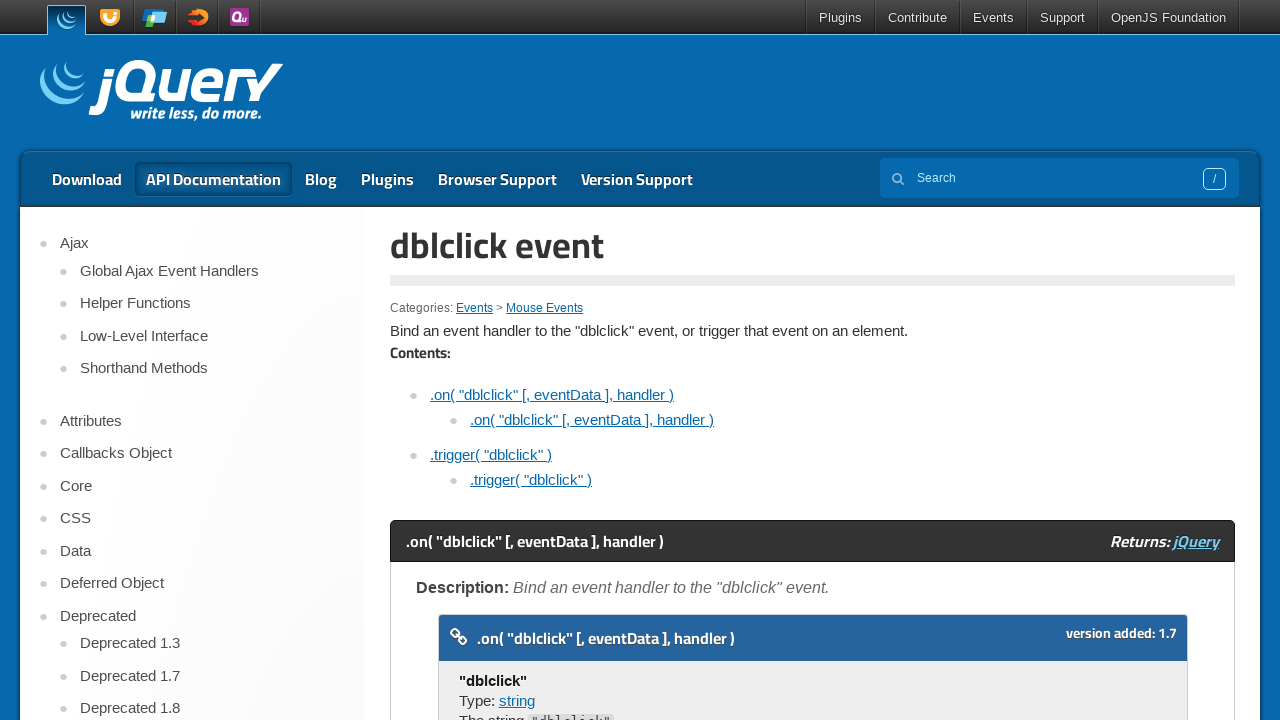

Found the double-click block element in iframe
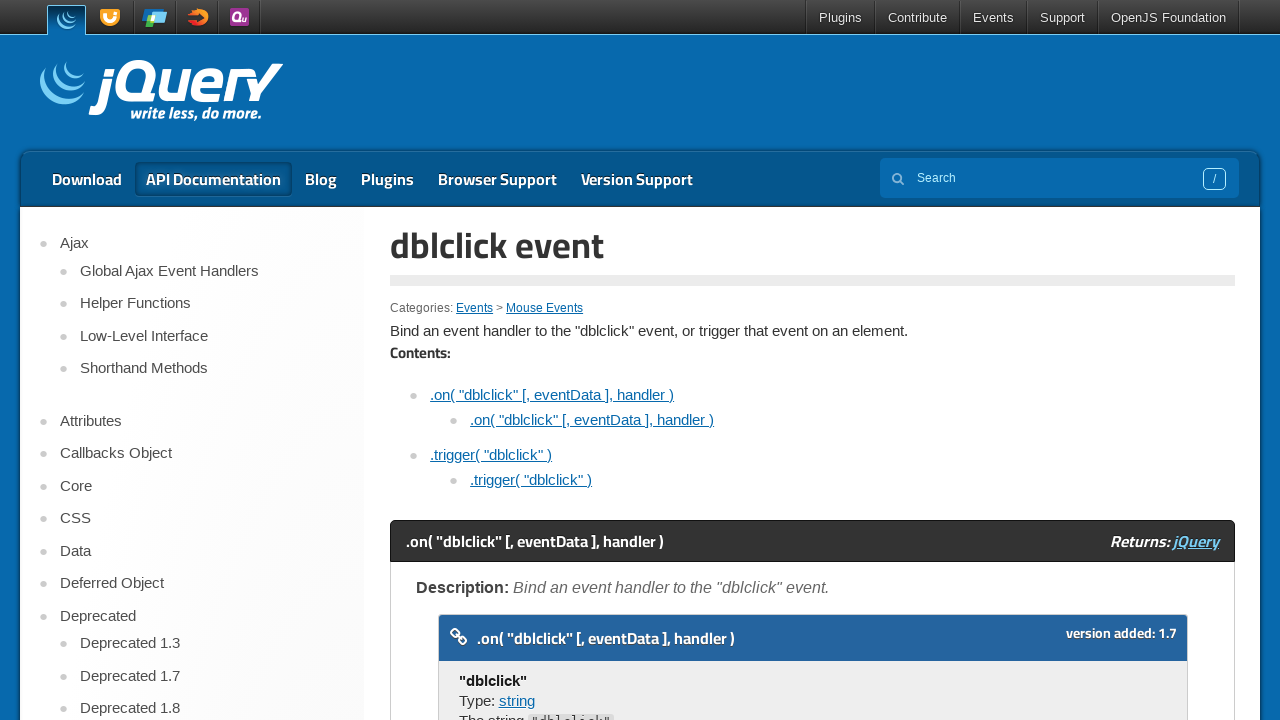

Scrolled double-click block element into view
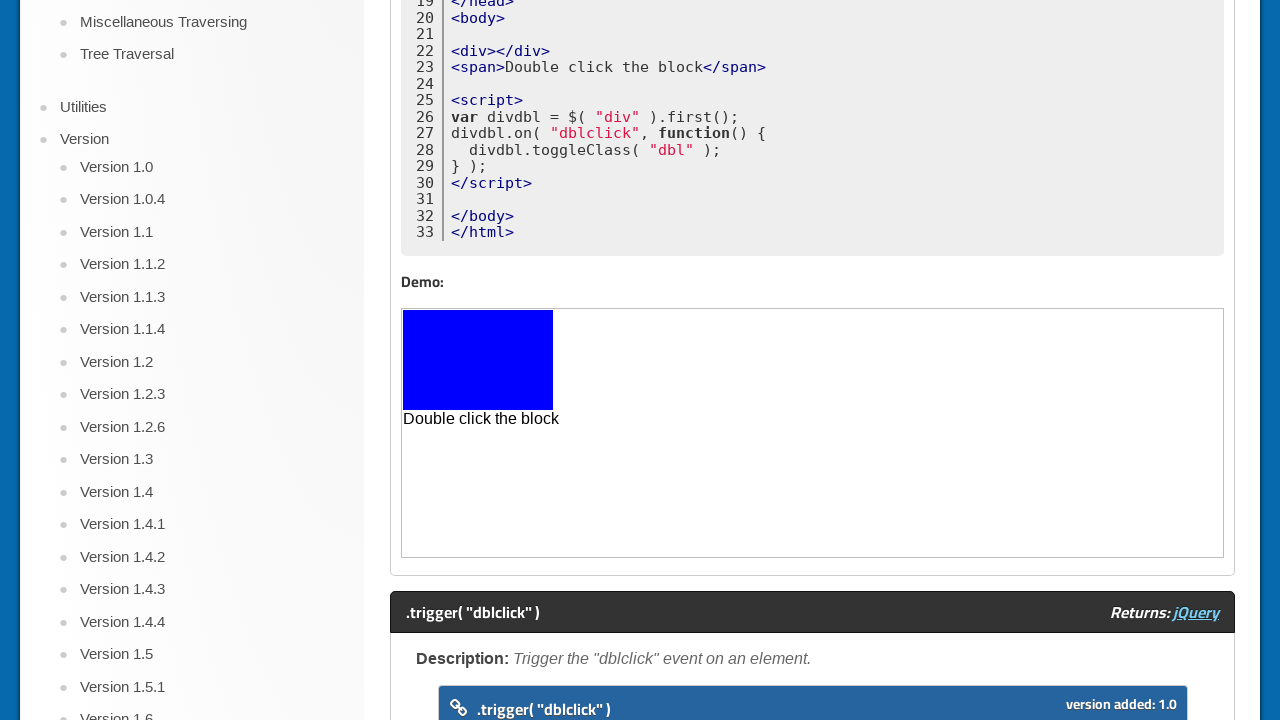

Double-clicked the block element at (478, 360) on iframe >> nth=0 >> internal:control=enter-frame >> xpath=//span[contains(text(),
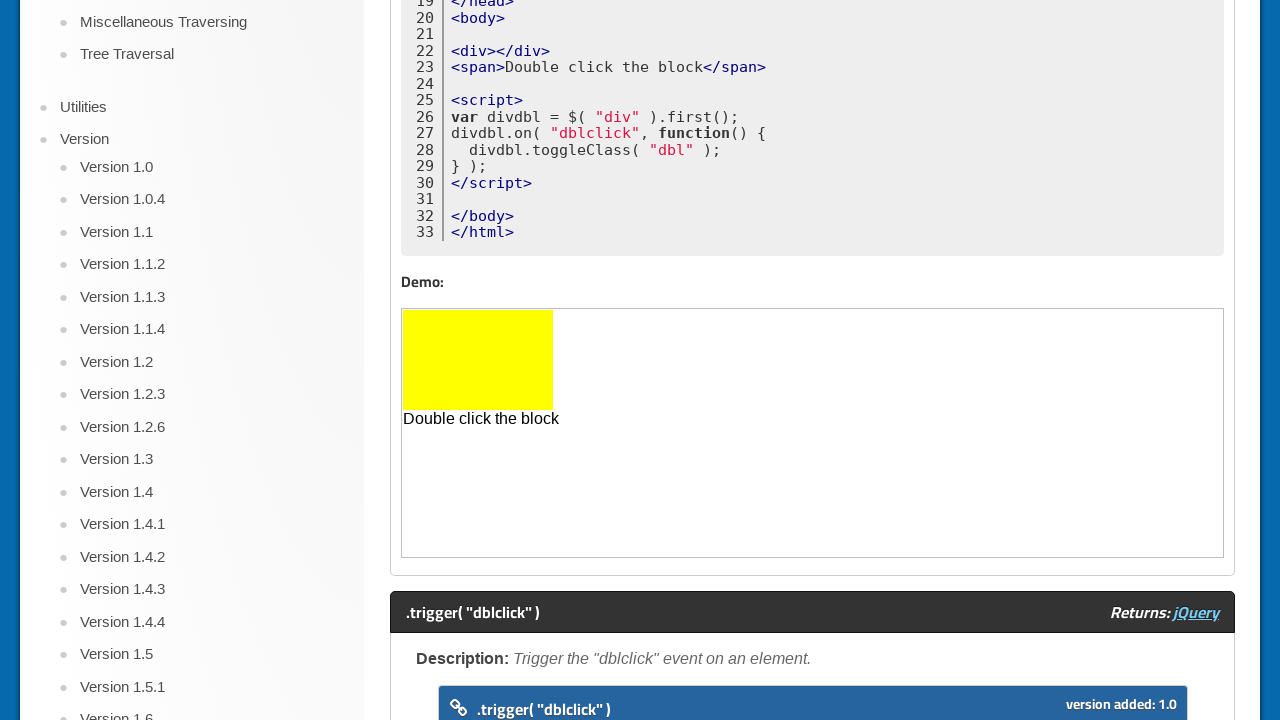

Verified background color changed after double-click: rgb(255, 255, 0)
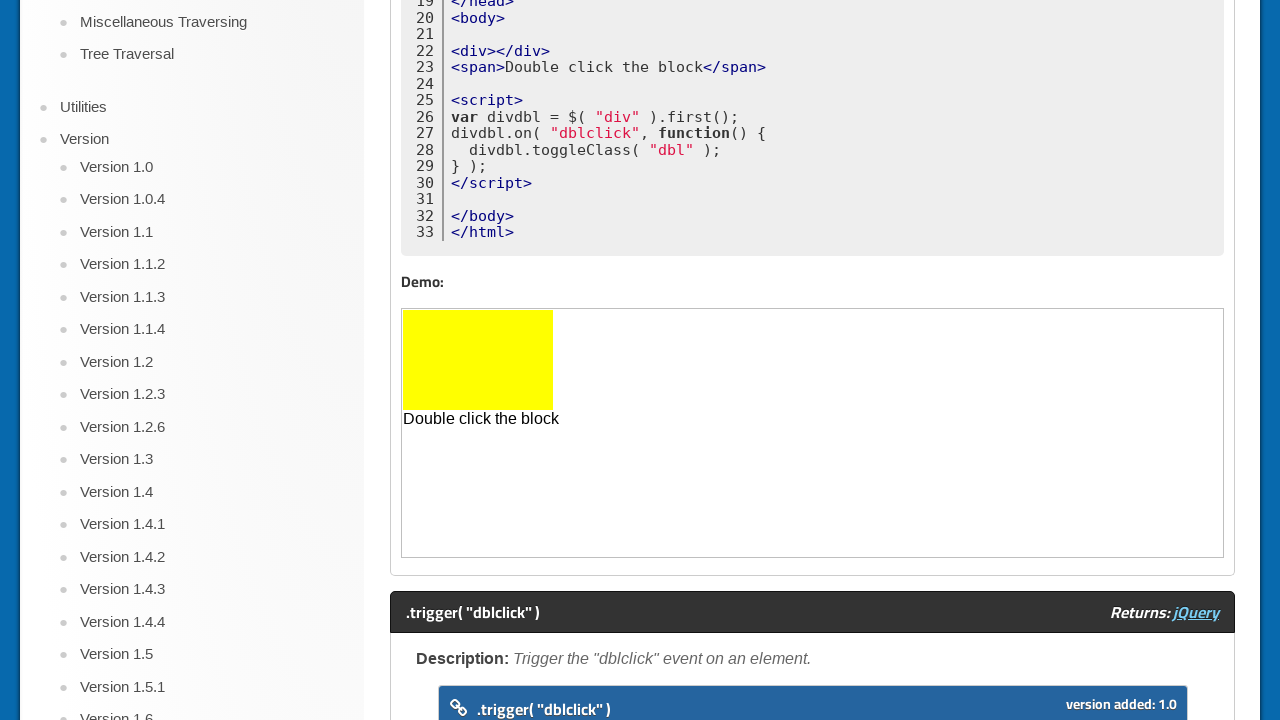

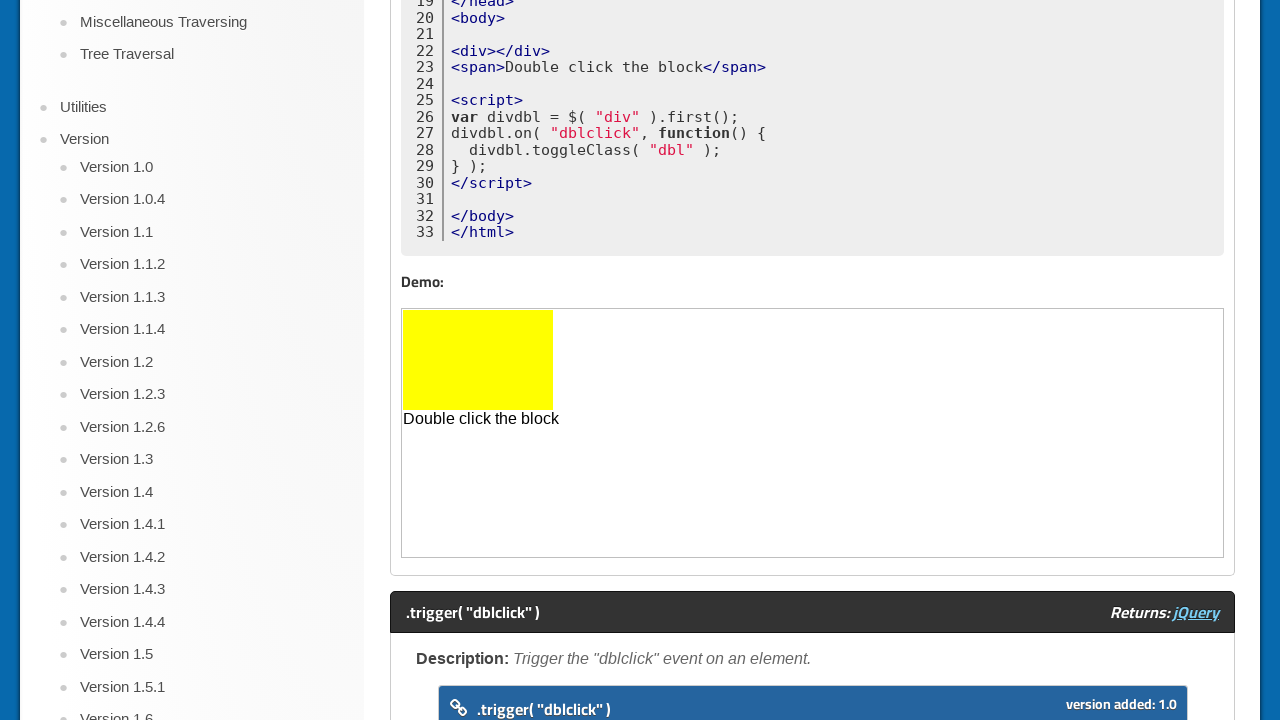